Tests handling of different JavaScript alert types including simple alerts, confirmation dialogs, and prompt boxes with text input

Starting URL: https://the-internet.herokuapp.com/javascript_alerts

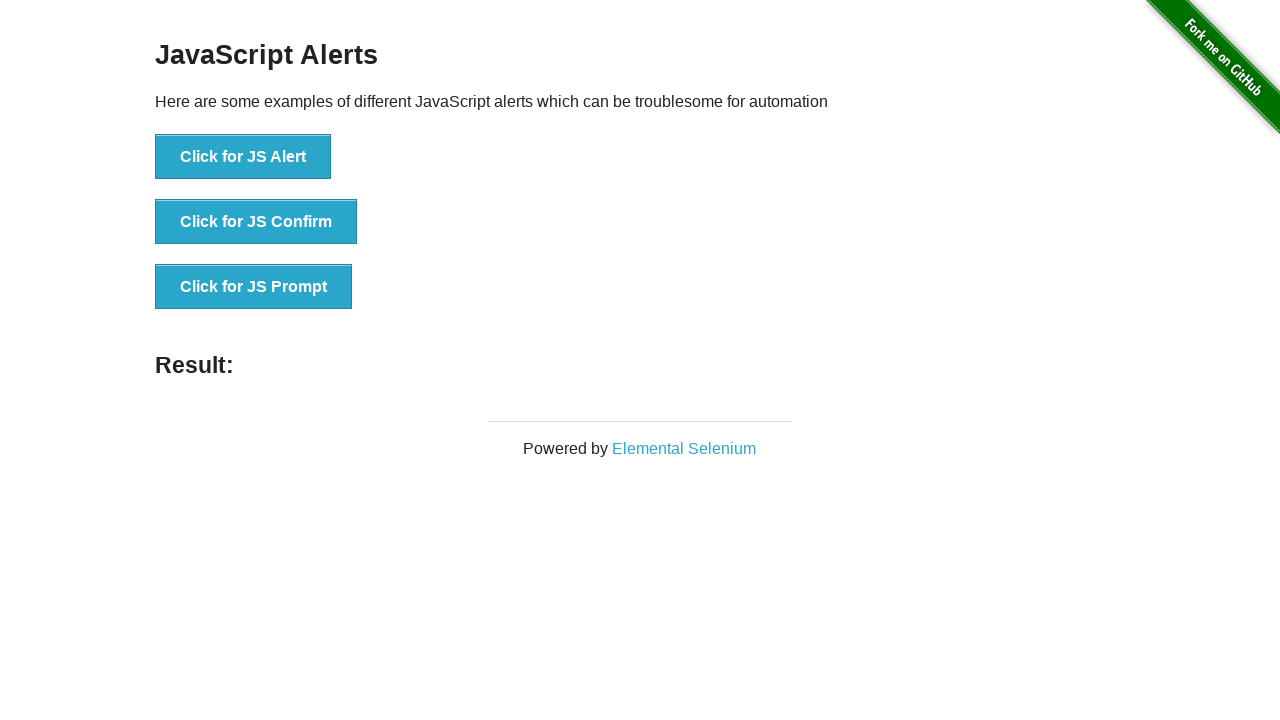

Clicked button to trigger normal JS Alert at (243, 157) on xpath=//button[@onclick='jsAlert()']
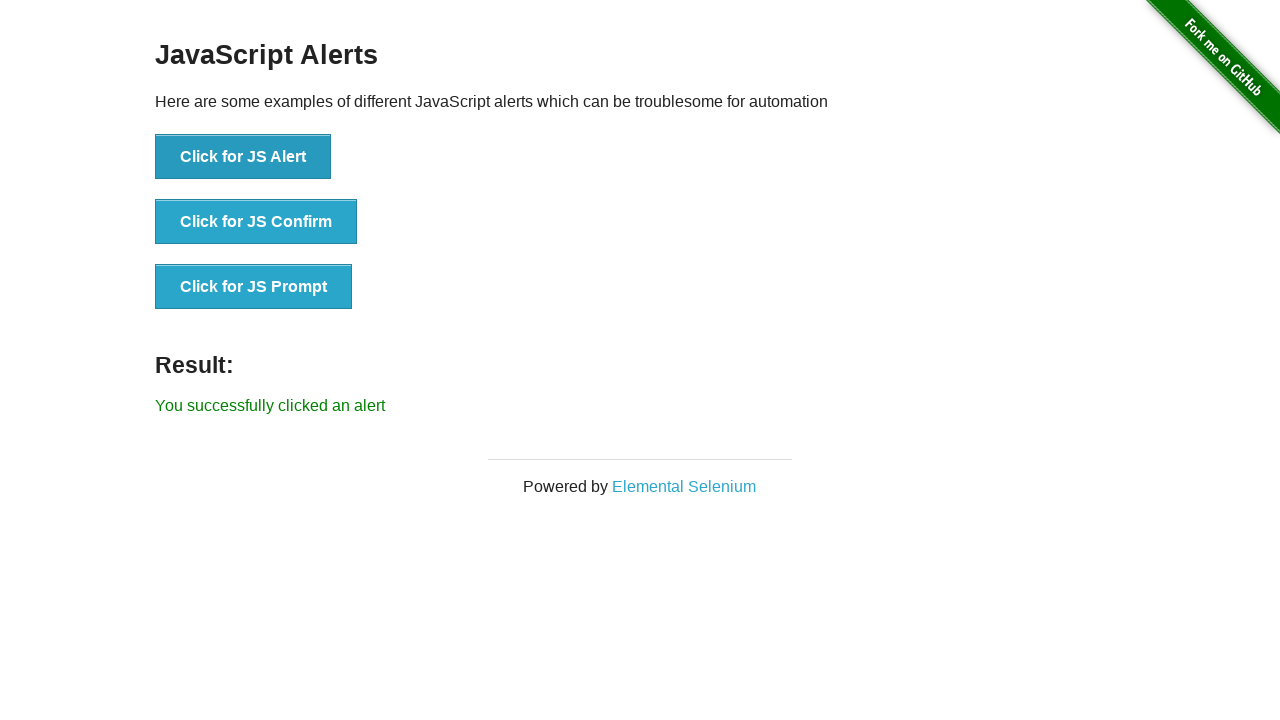

Set up dialog handler to accept alerts
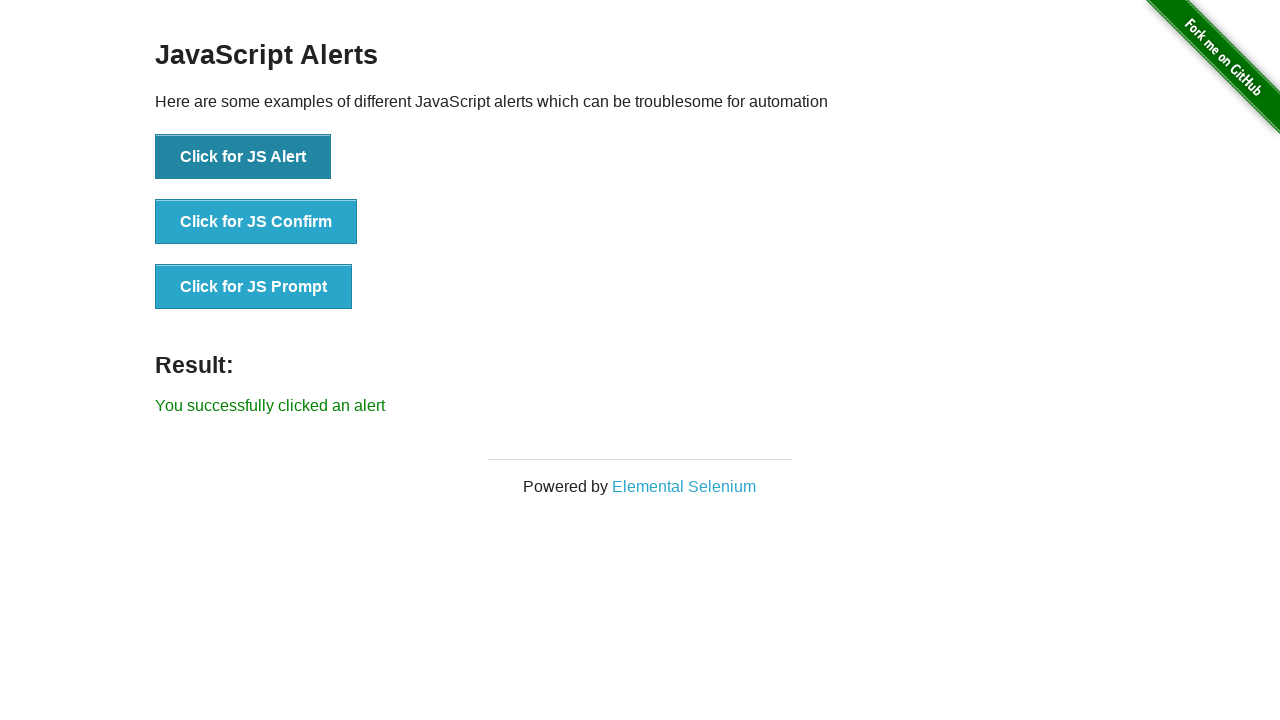

Clicked button to trigger JS Alert and accepted it at (243, 157) on xpath=//button[@onclick='jsAlert()']
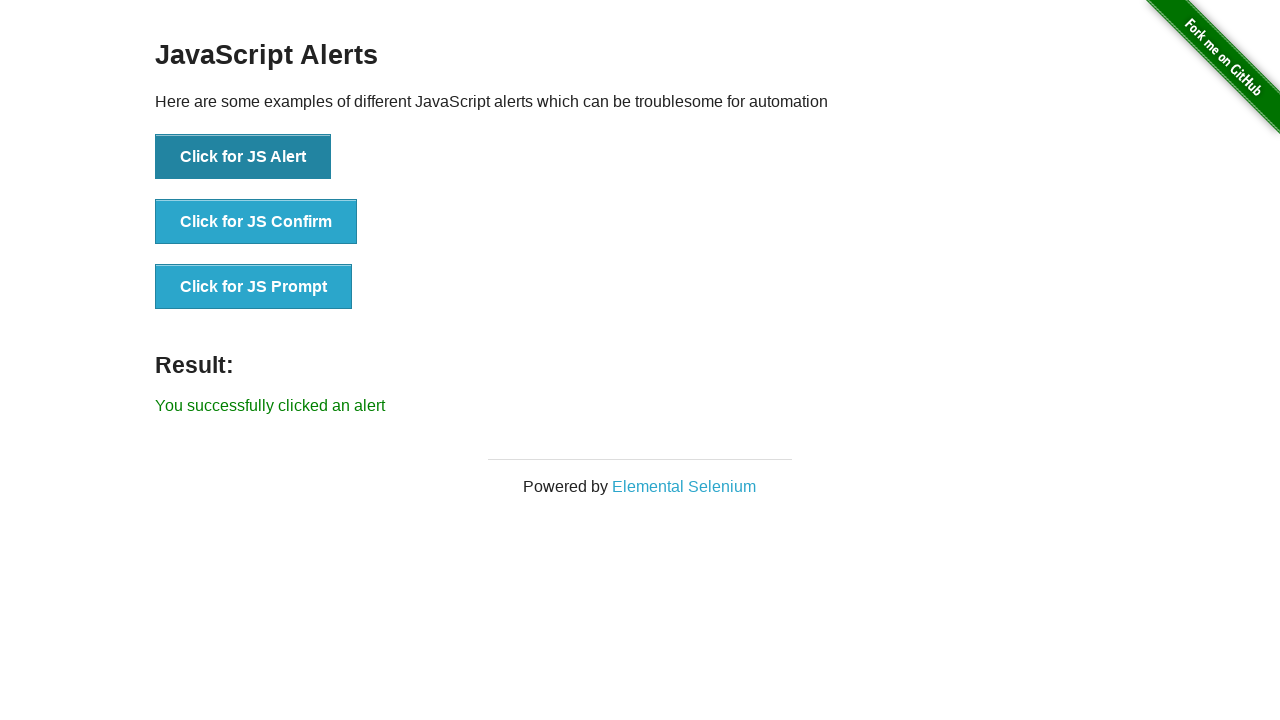

Clicked button to trigger JS Confirmation dialog at (256, 222) on xpath=//button[@onclick='jsConfirm()']
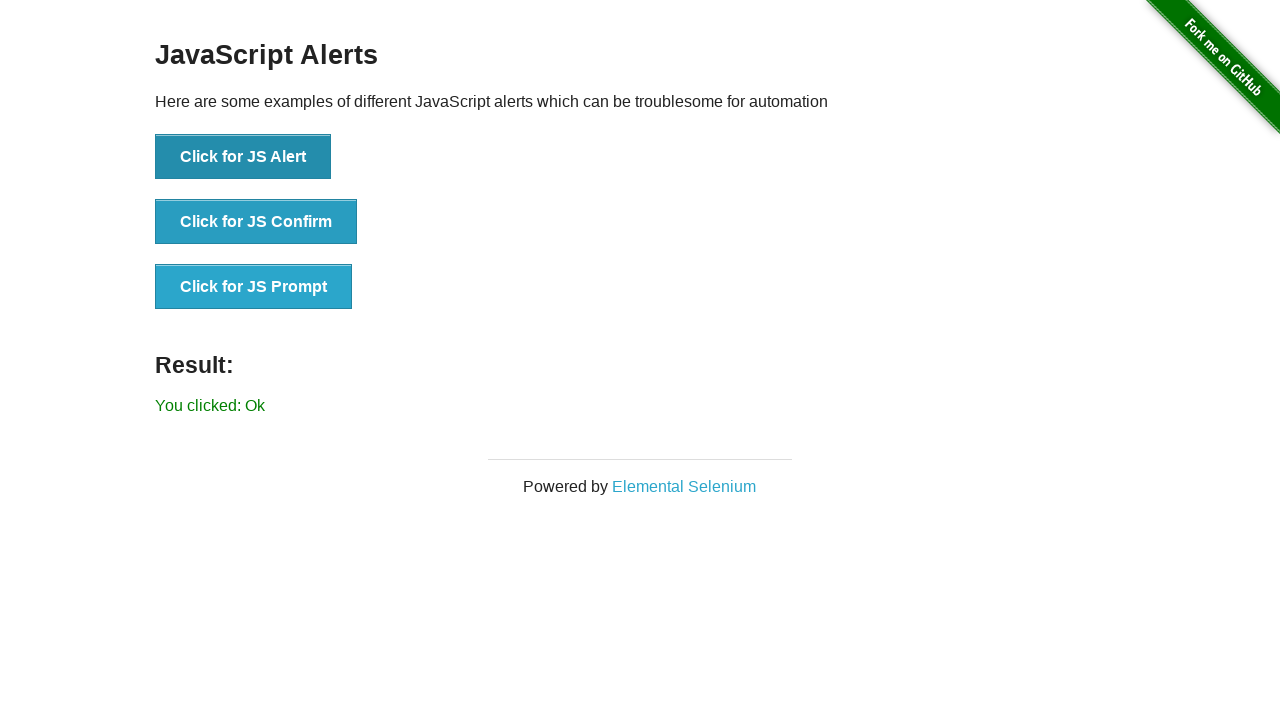

Set up one-time dialog handler to accept prompt with 'Welcome' text
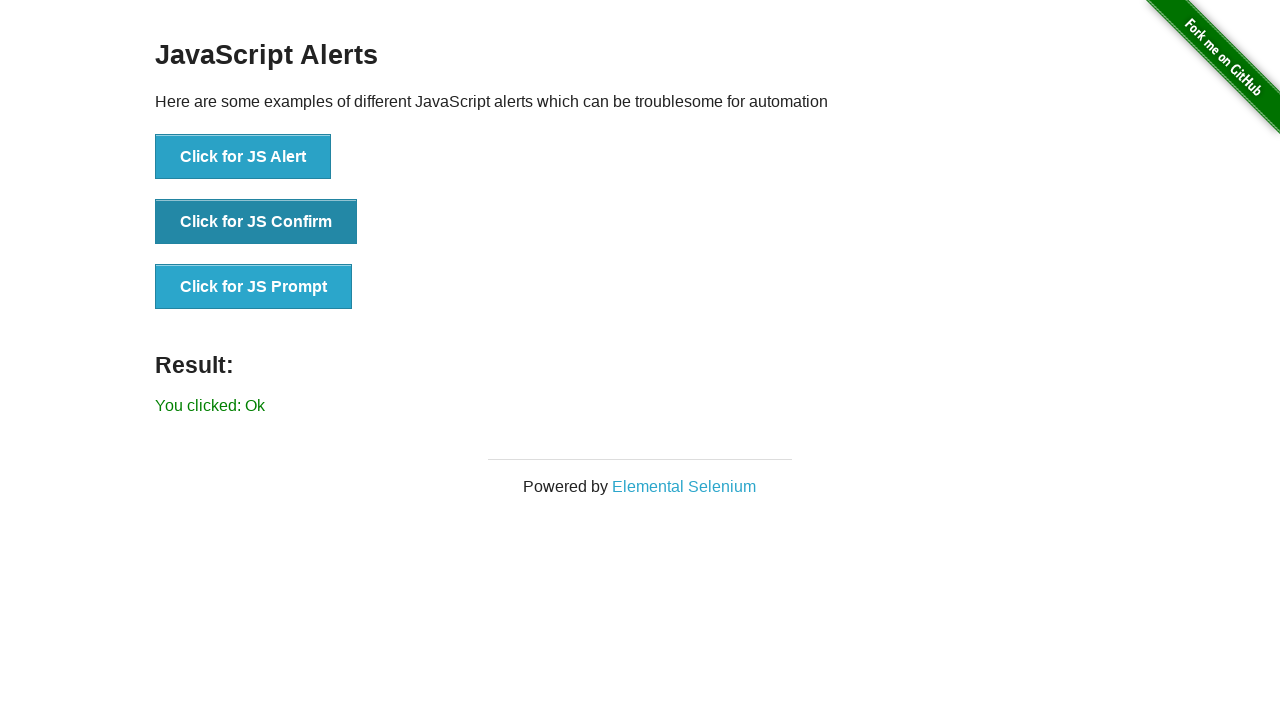

Clicked button to trigger JS Prompt dialog and submitted 'Welcome' at (254, 287) on xpath=//button[@onclick='jsPrompt()']
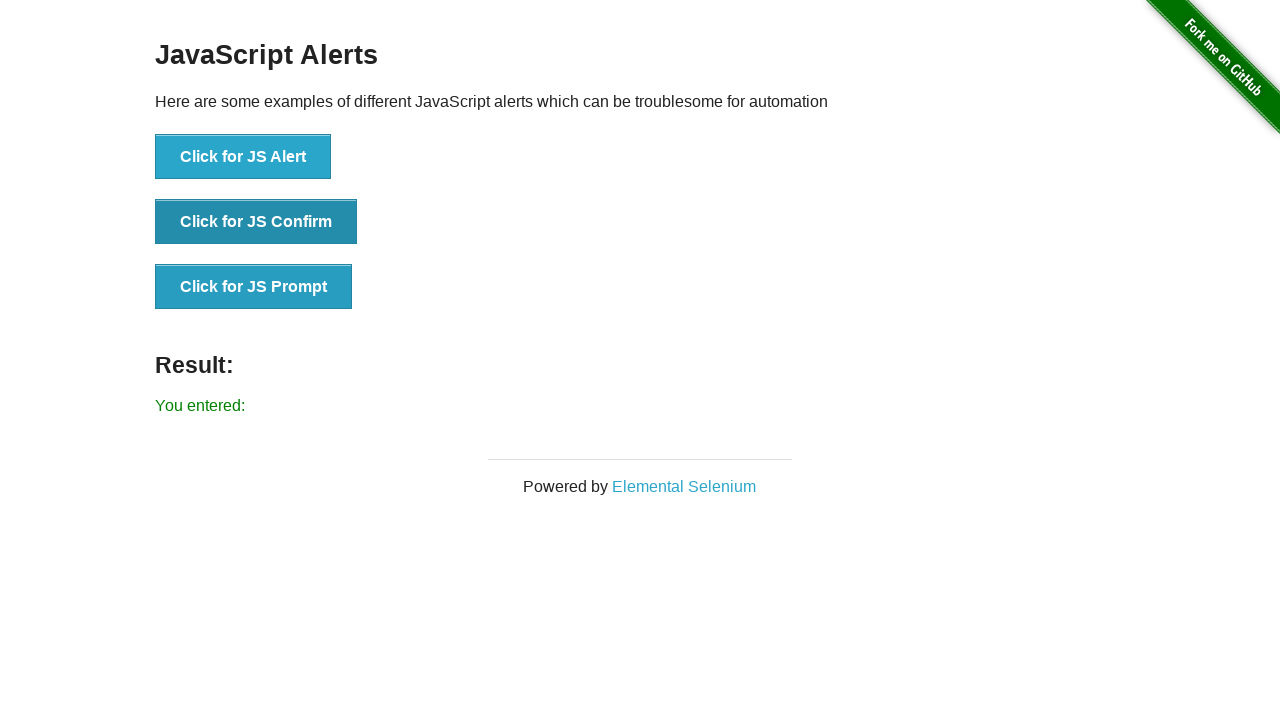

Result element loaded and displayed
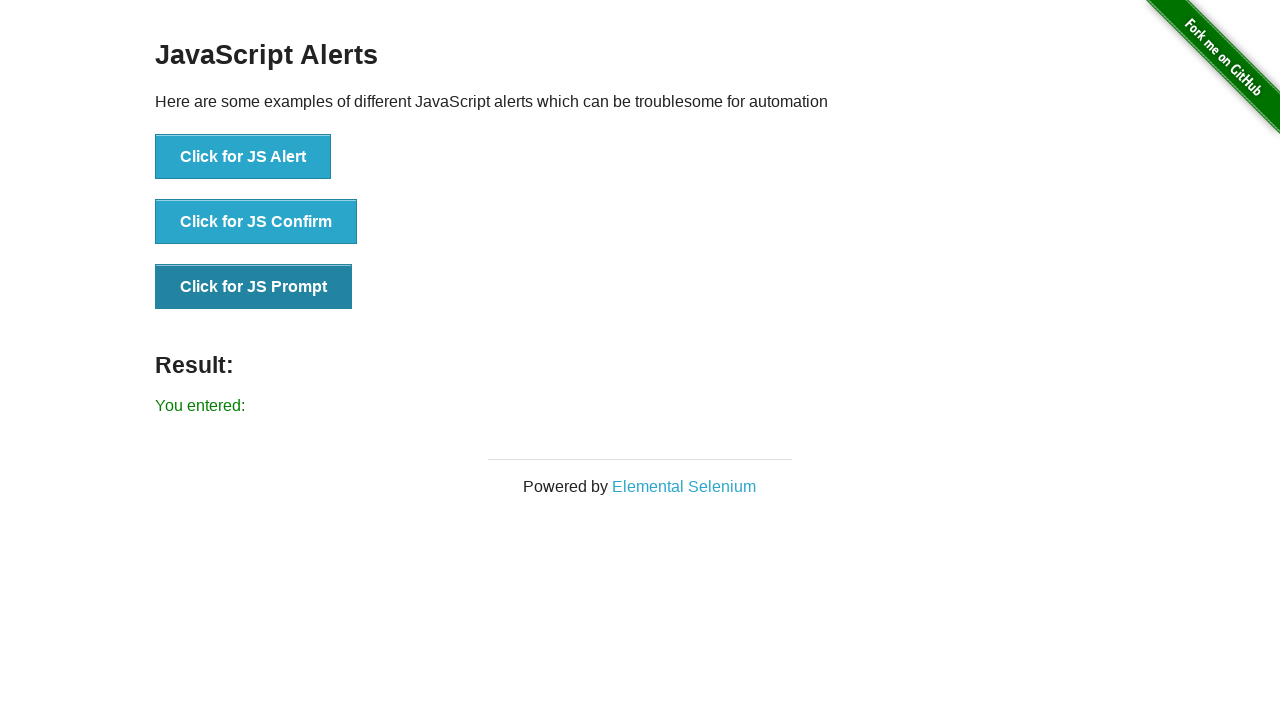

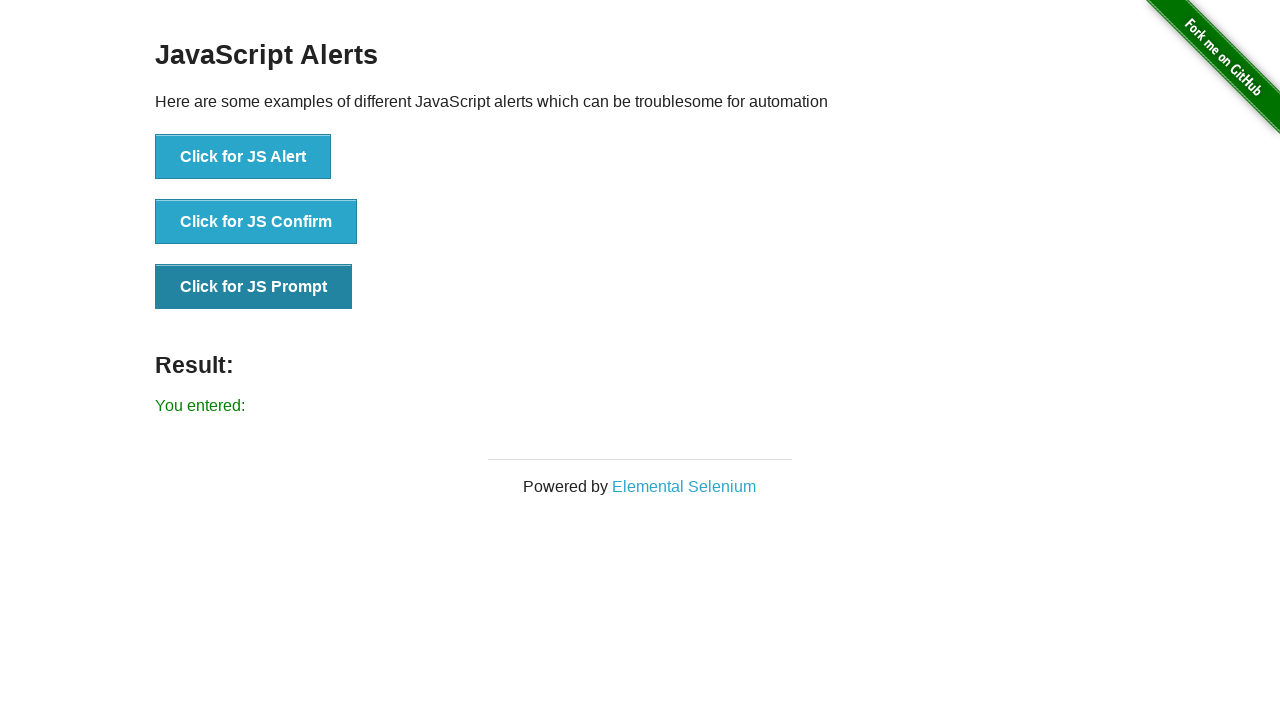